Tests checkbox functionality by selecting/deselecting checkboxes and verifying their states. Clicks checkbox 1 if not selected, unselects checkbox 2 if selected, then ensures all checkboxes are selected.

Starting URL: https://practice.expandtesting.com/checkboxes

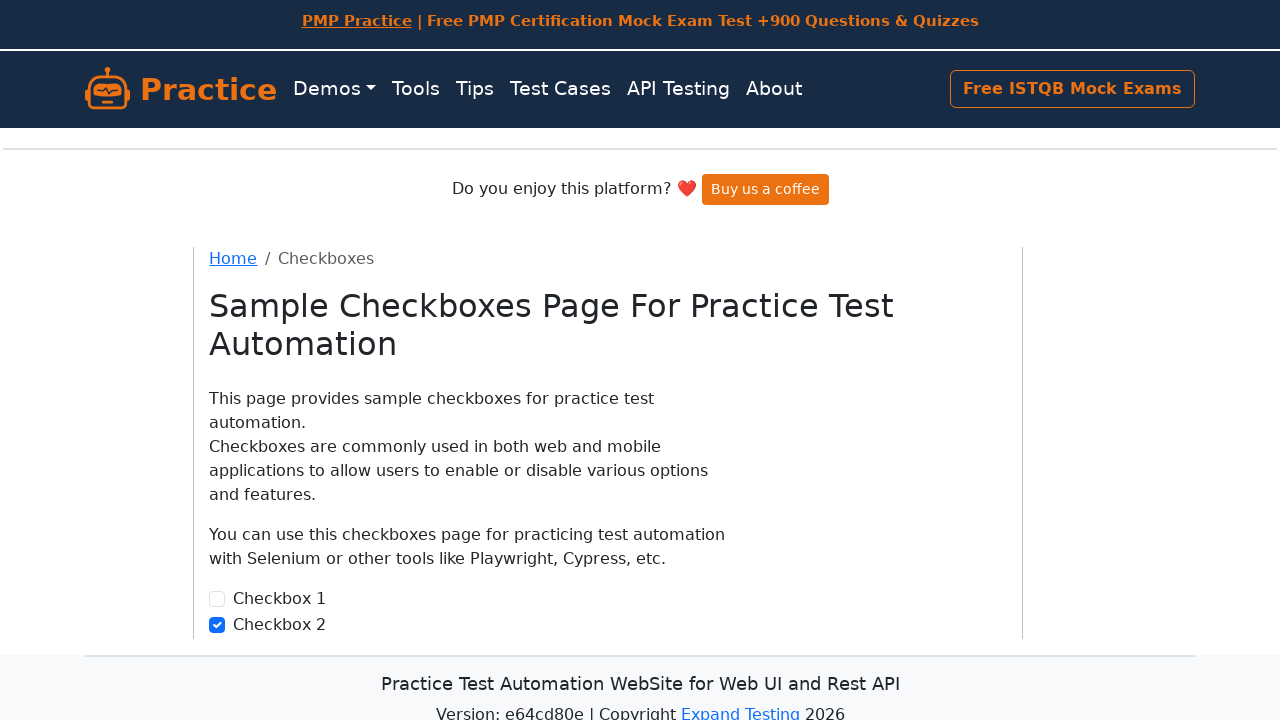

Located first checkbox element
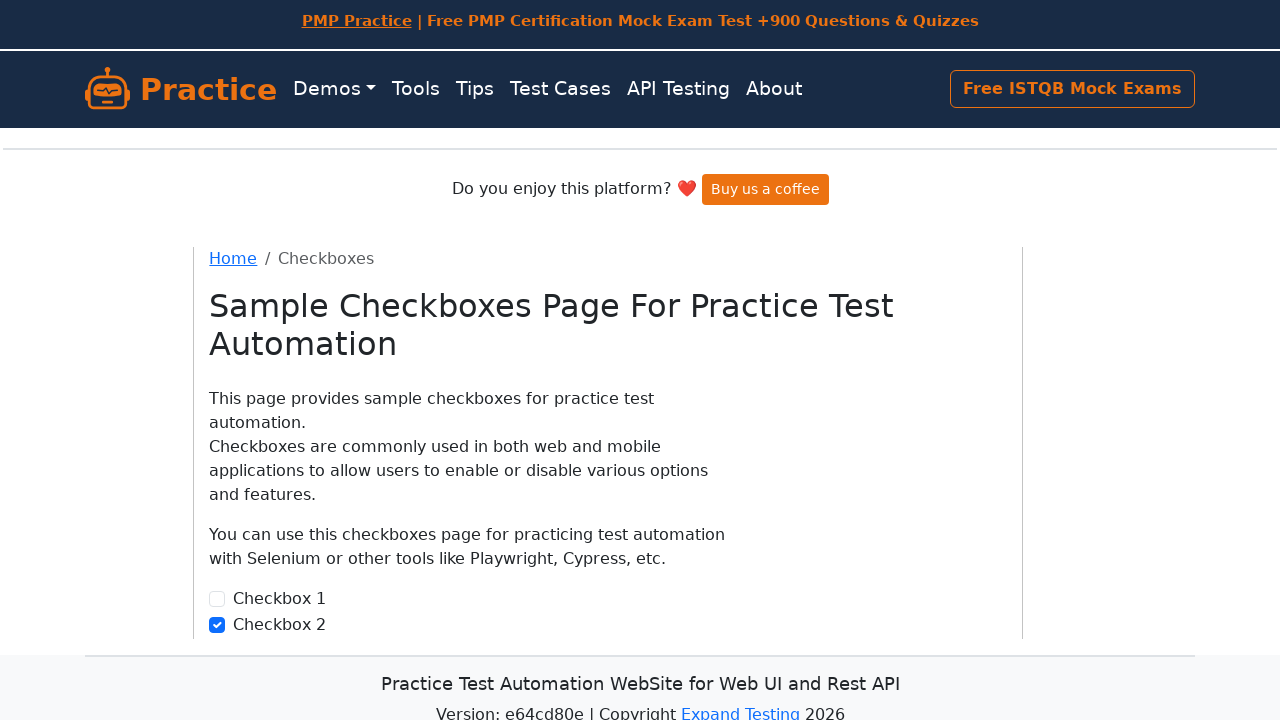

Clicked first checkbox to select it at (217, 599) on (//input[@type='checkbox'])[1]
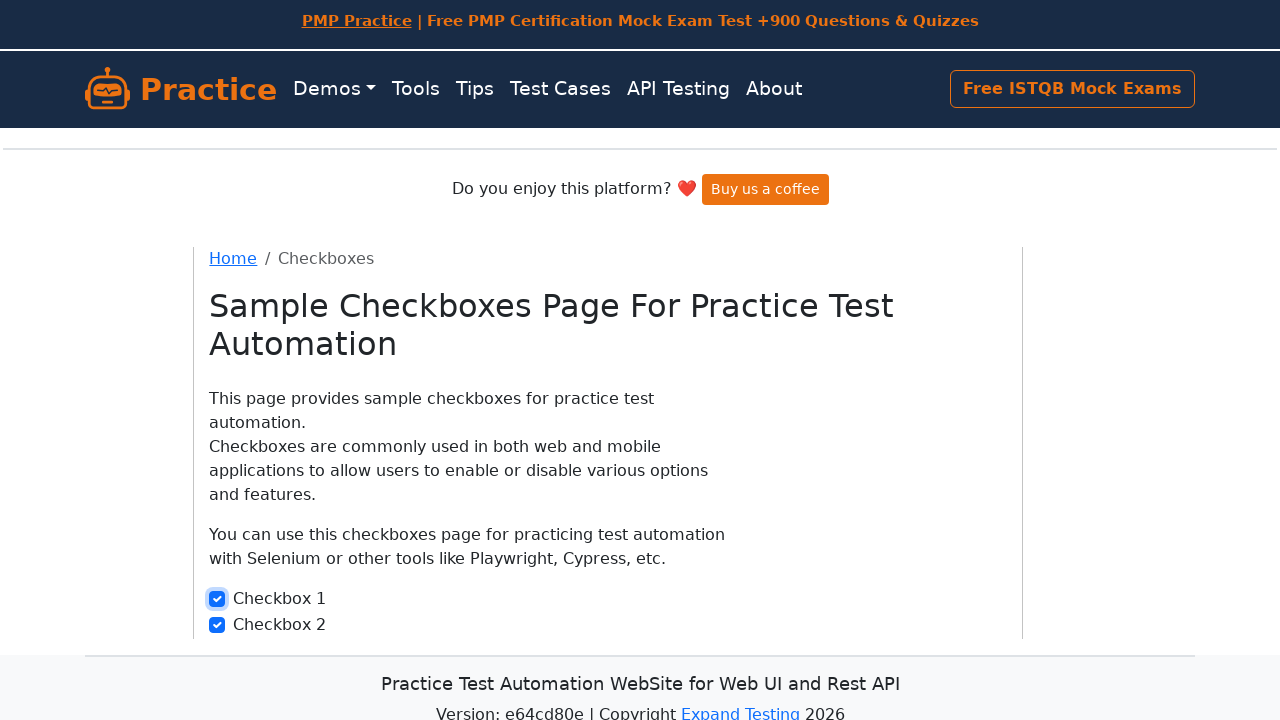

Verified first checkbox is selected
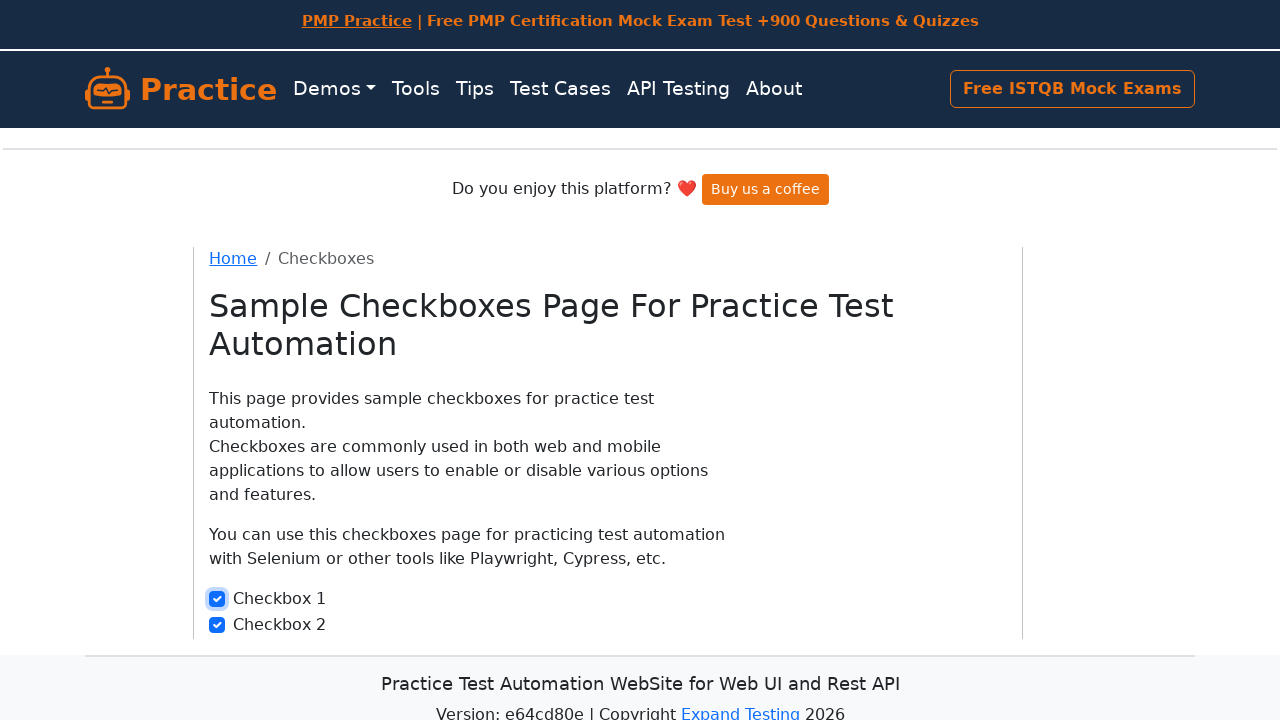

Located second checkbox element
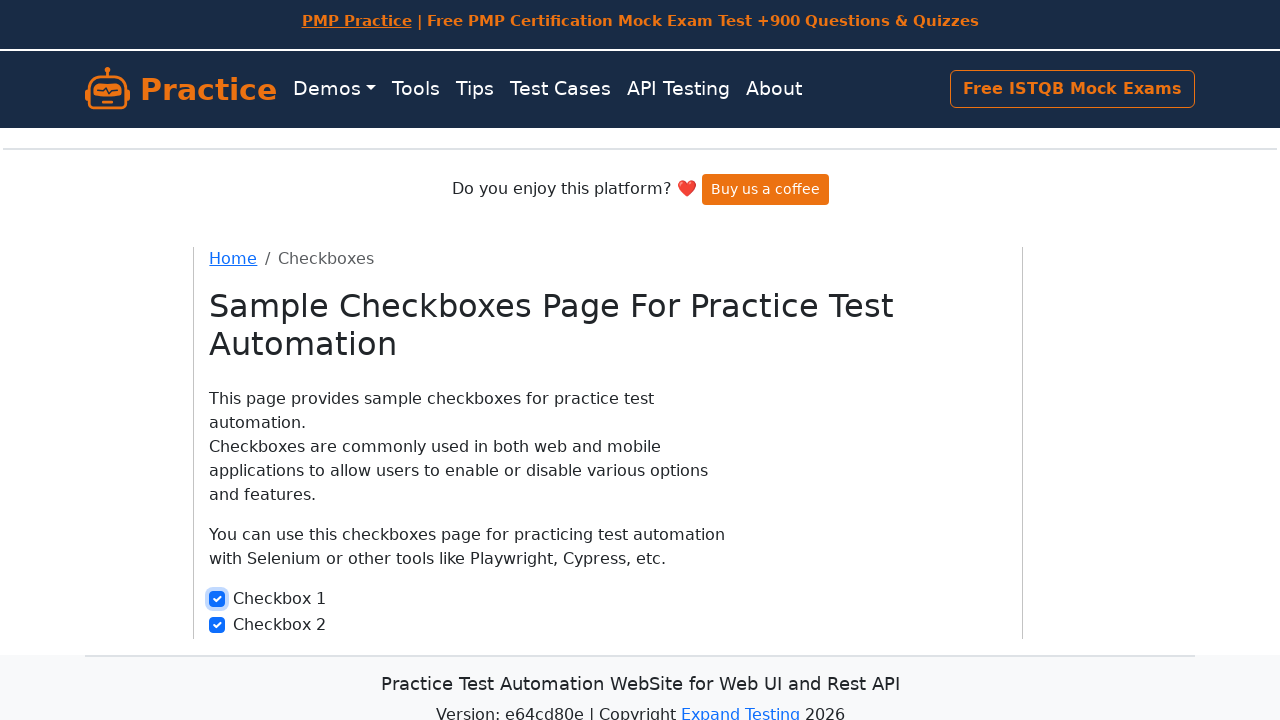

Clicked second checkbox to deselect it at (217, 625) on (//input[@type='checkbox'])[2]
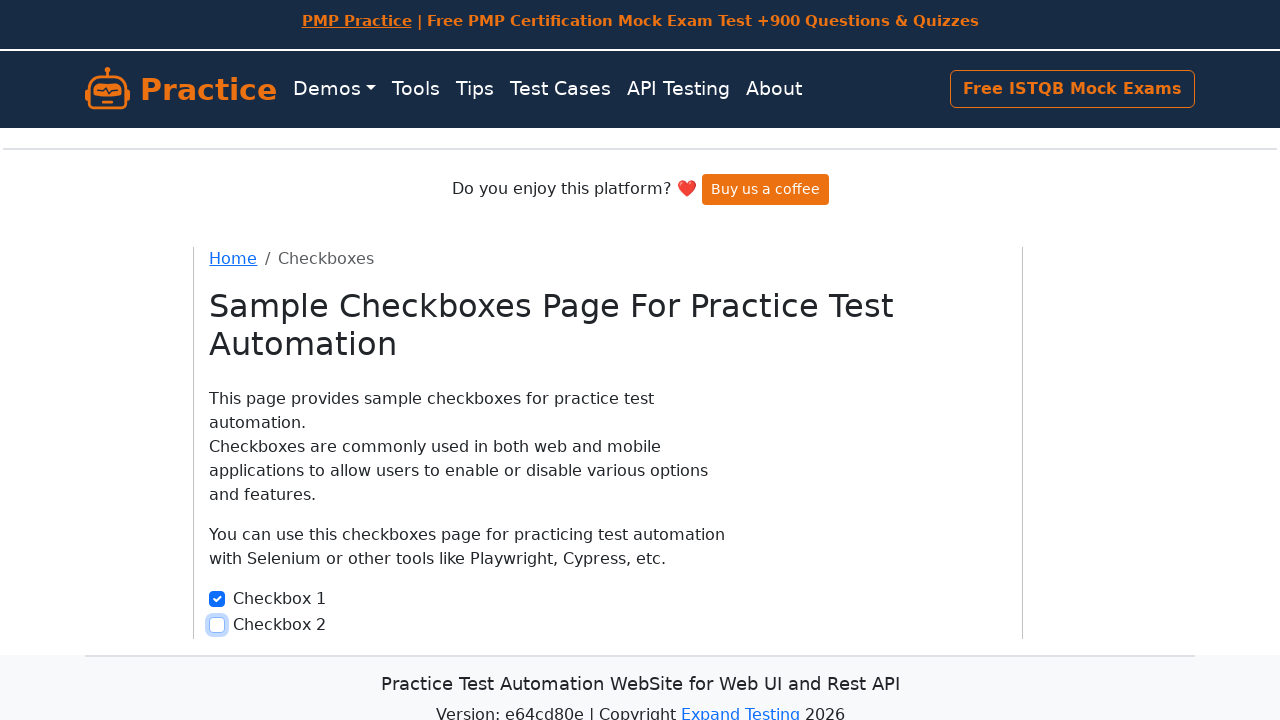

Verified second checkbox is deselected
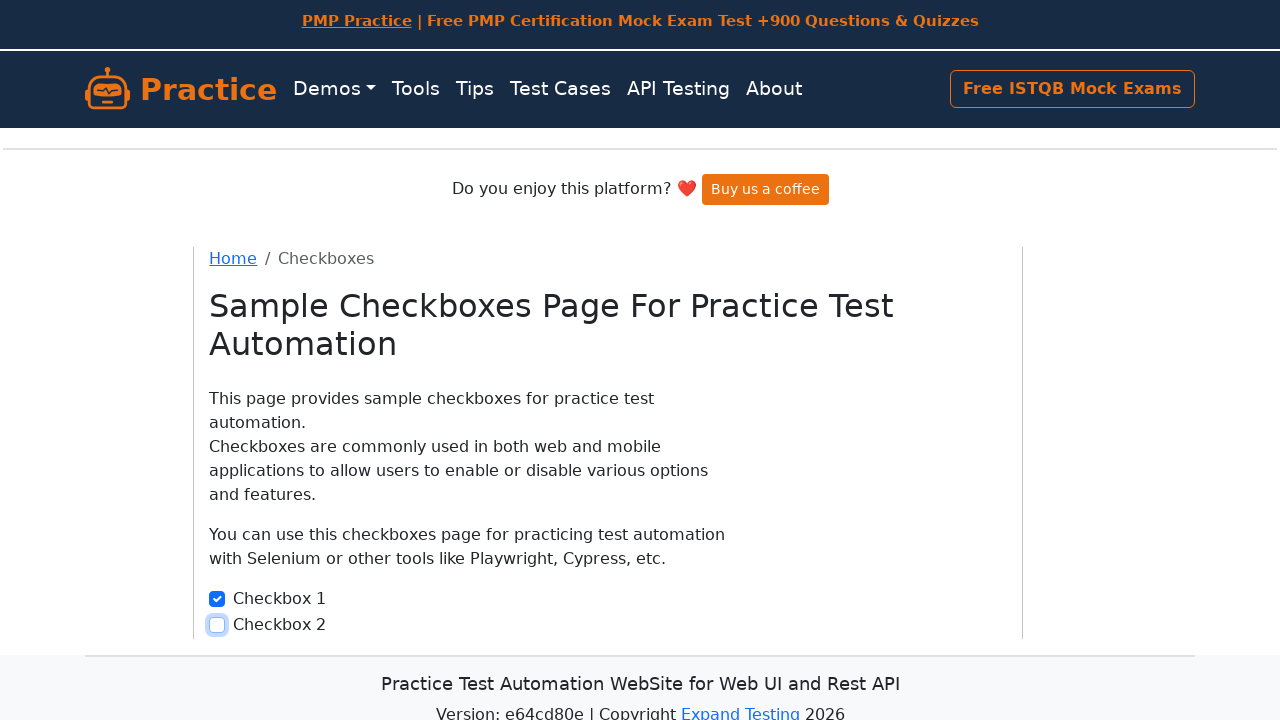

Located all checkbox elements
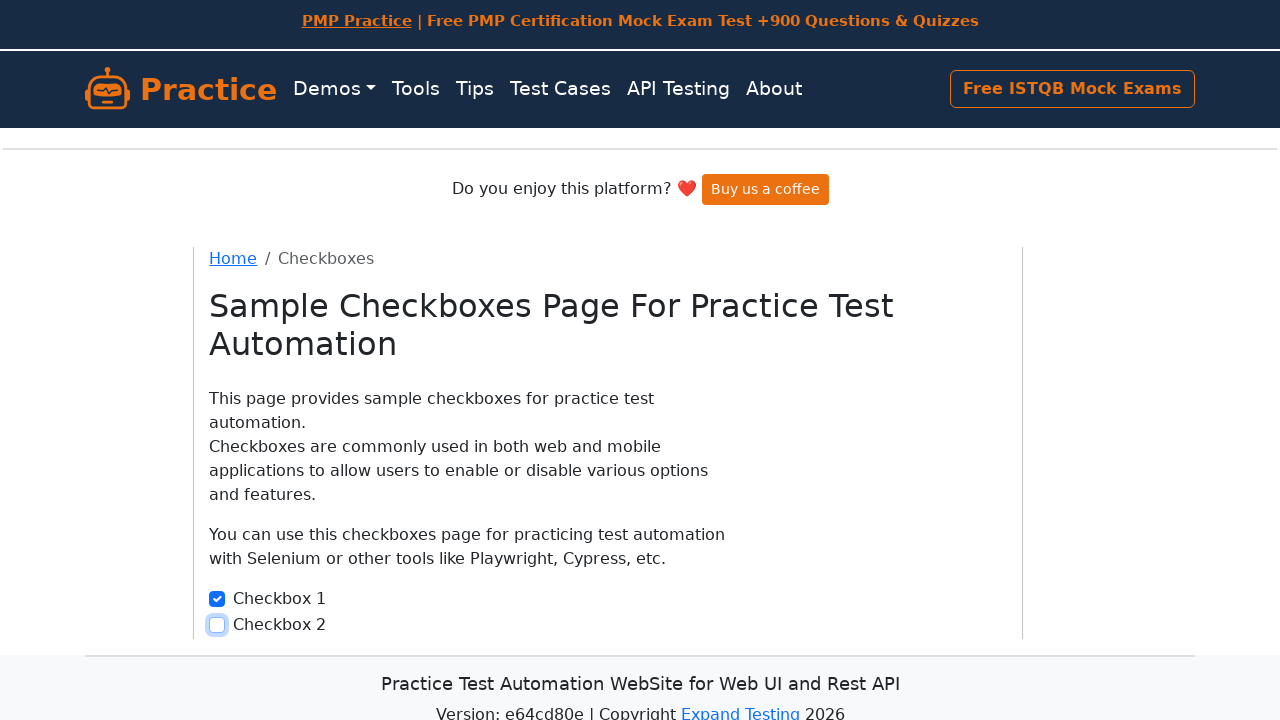

Retrieved count of all checkboxes: 2
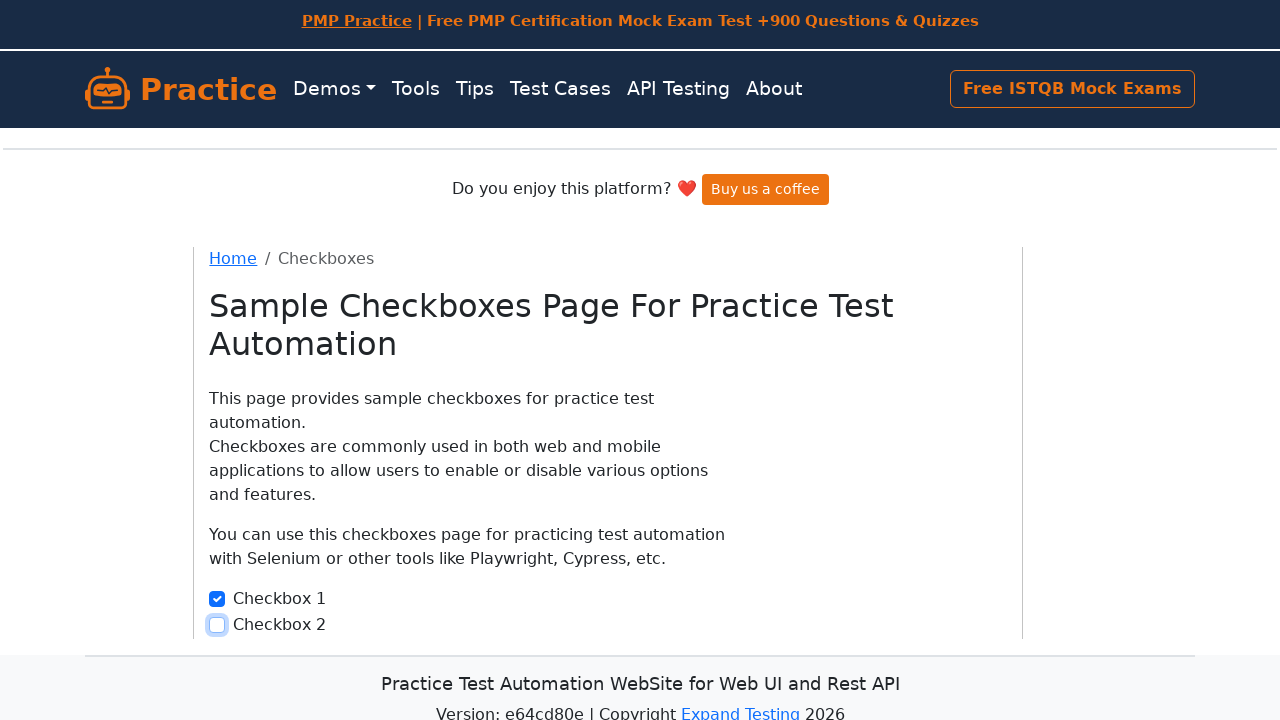

Checkbox 1 was already selected
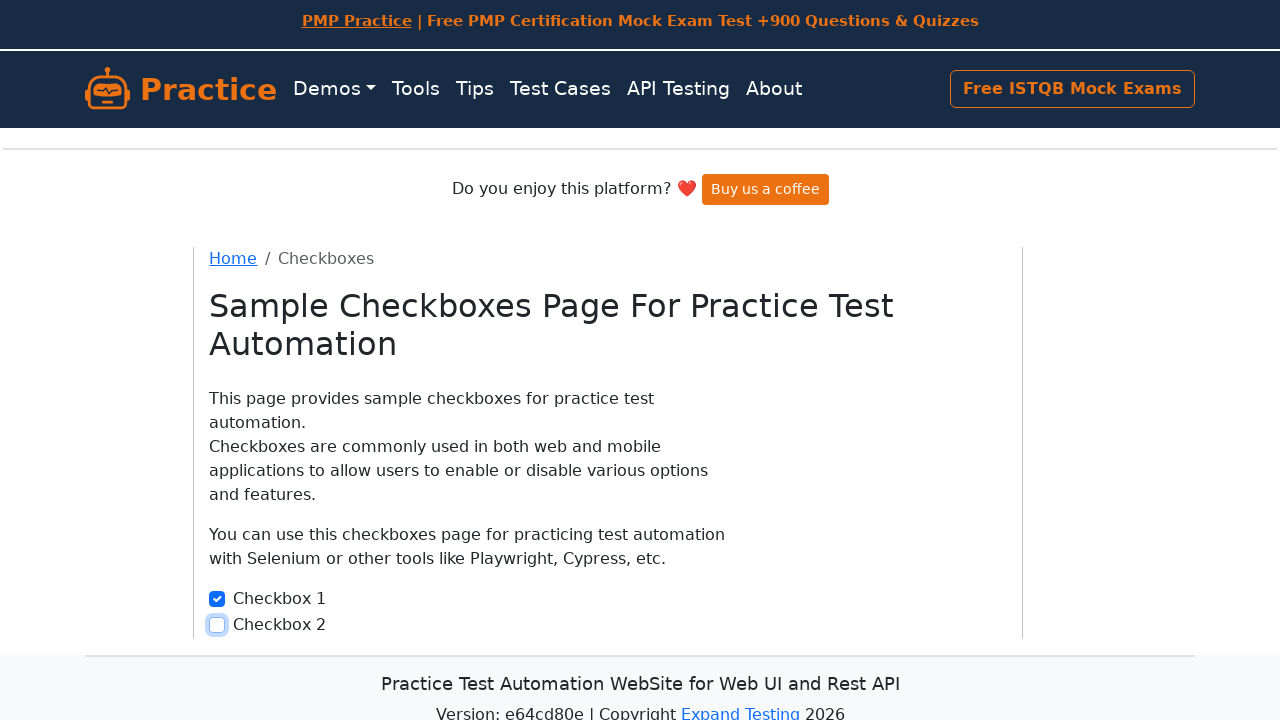

Clicked checkbox 2 to select it at (217, 625) on xpath=//input[@type='checkbox'] >> nth=1
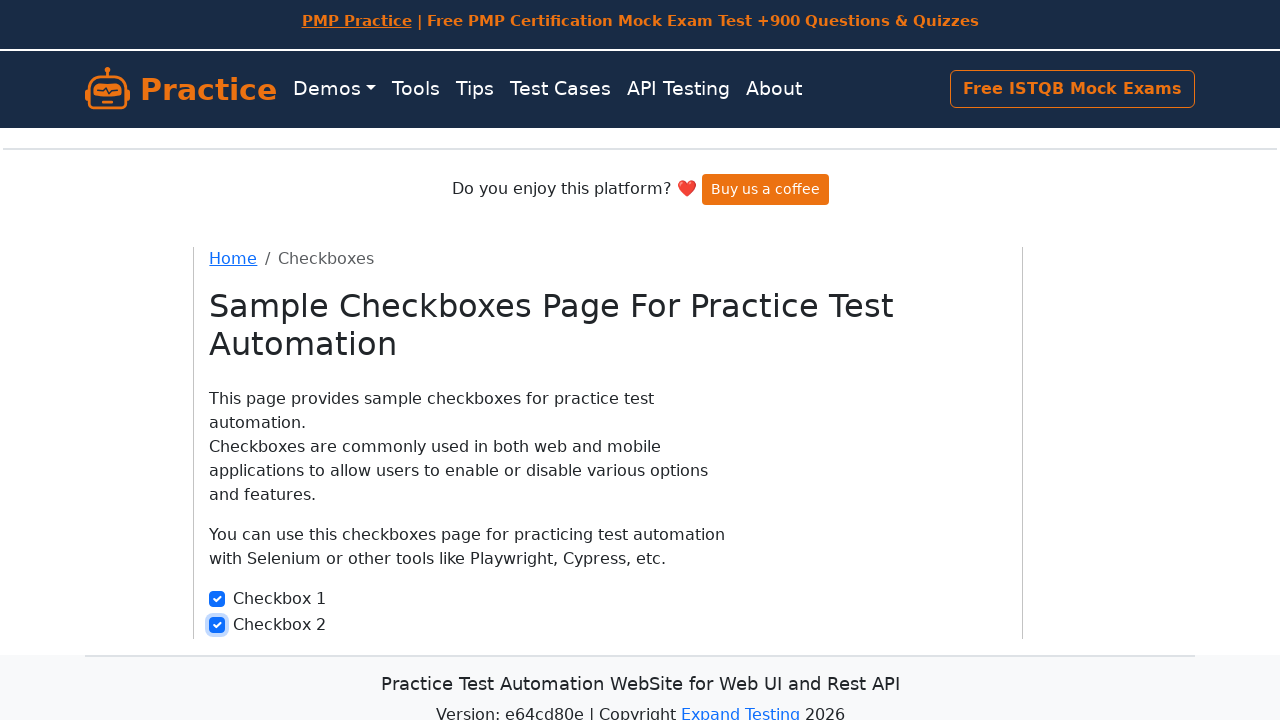

Verified checkbox 1 is selected
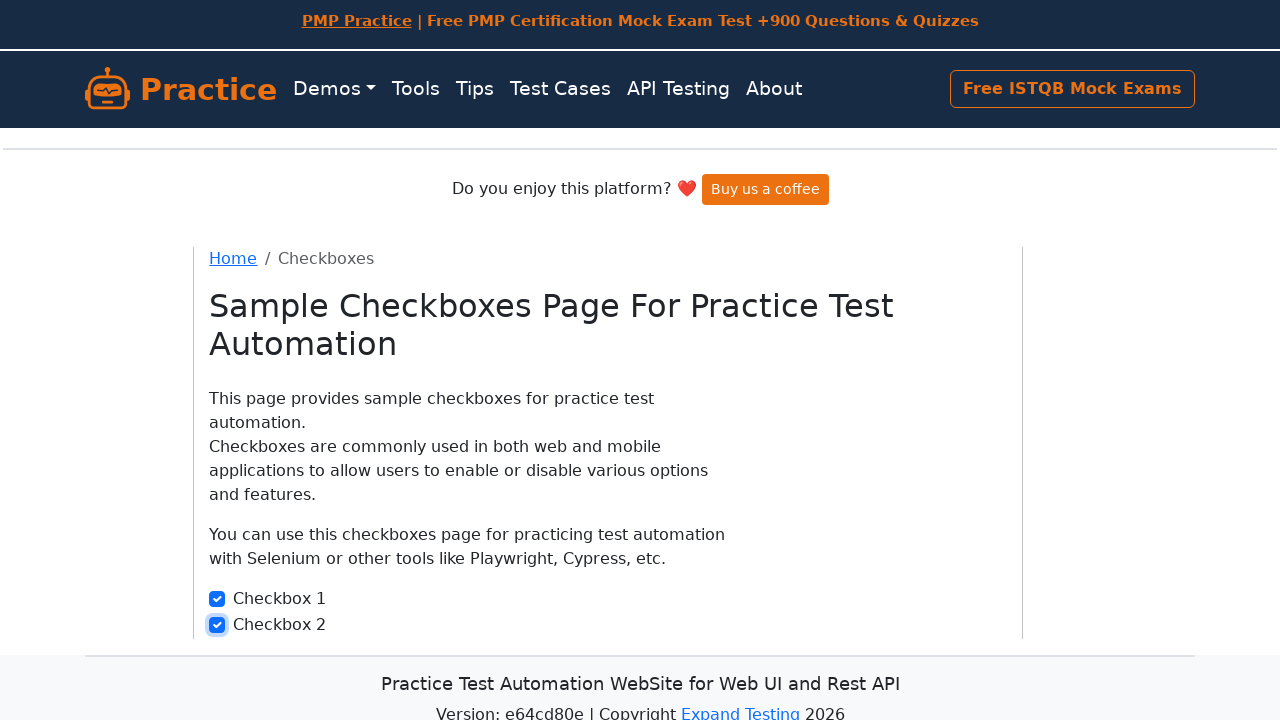

Verified checkbox 2 is selected
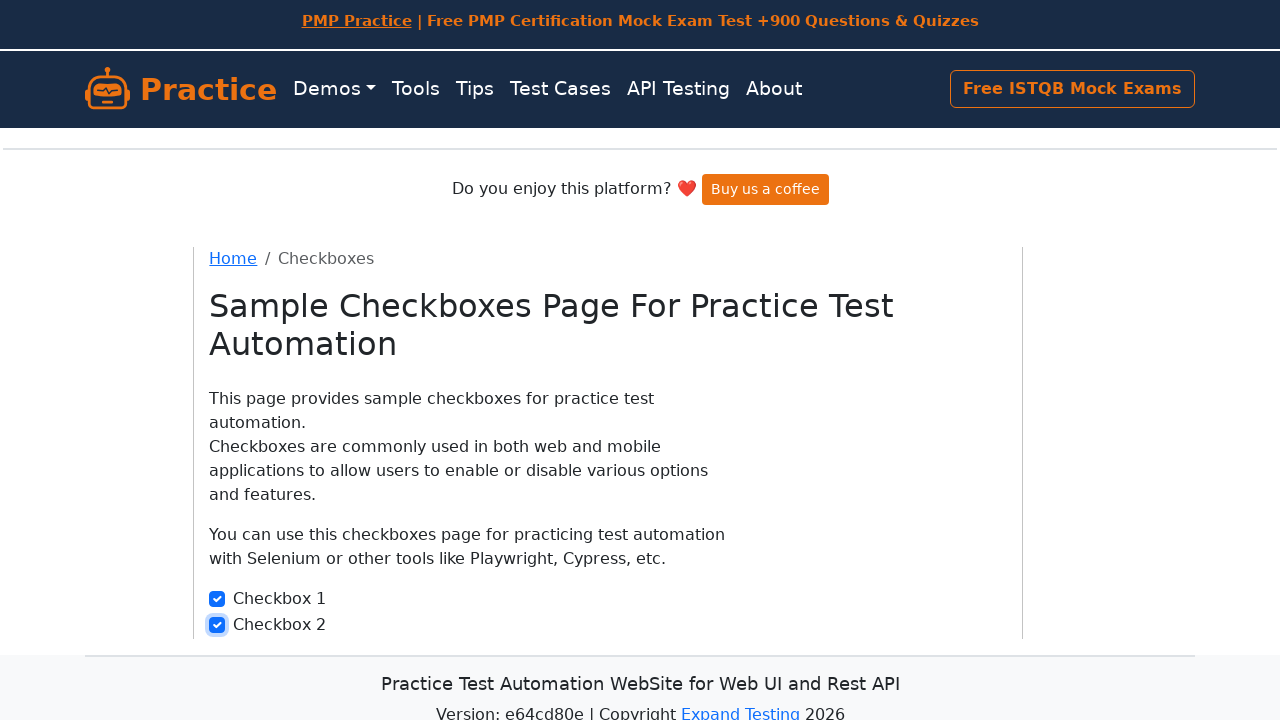

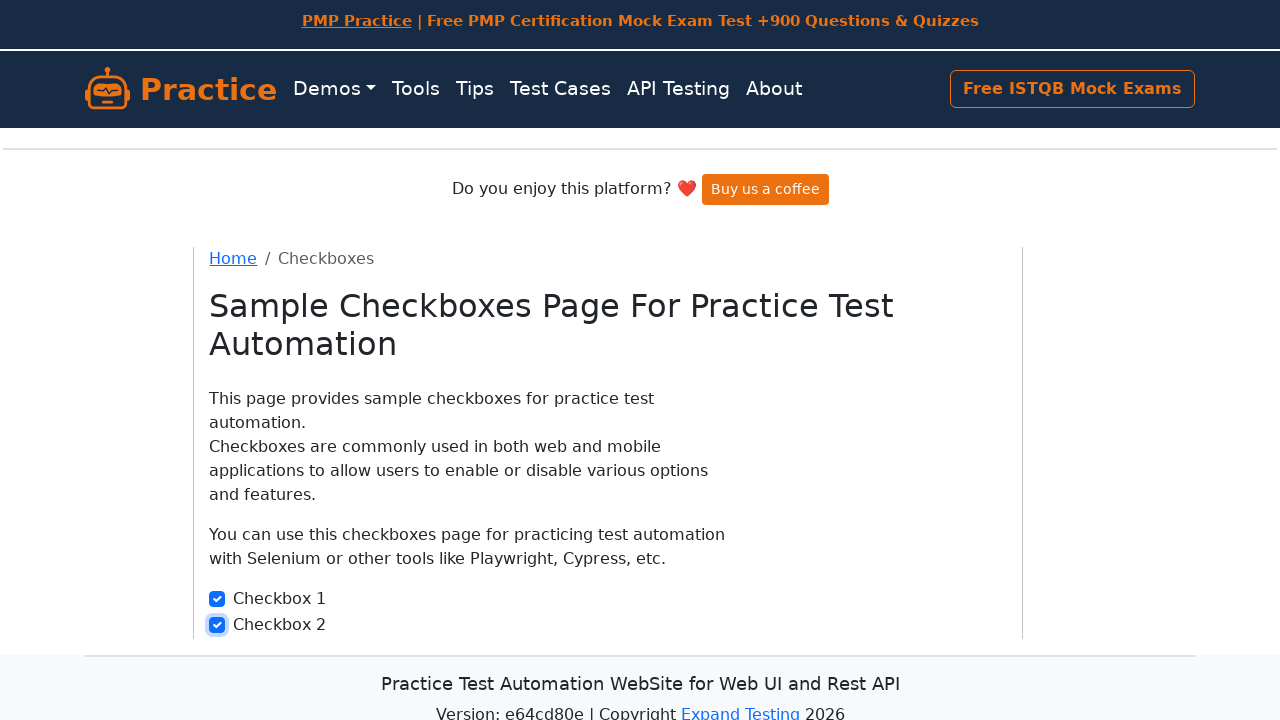